Clicks on the YouTube logo element

Starting URL: https://www.youtube.com/

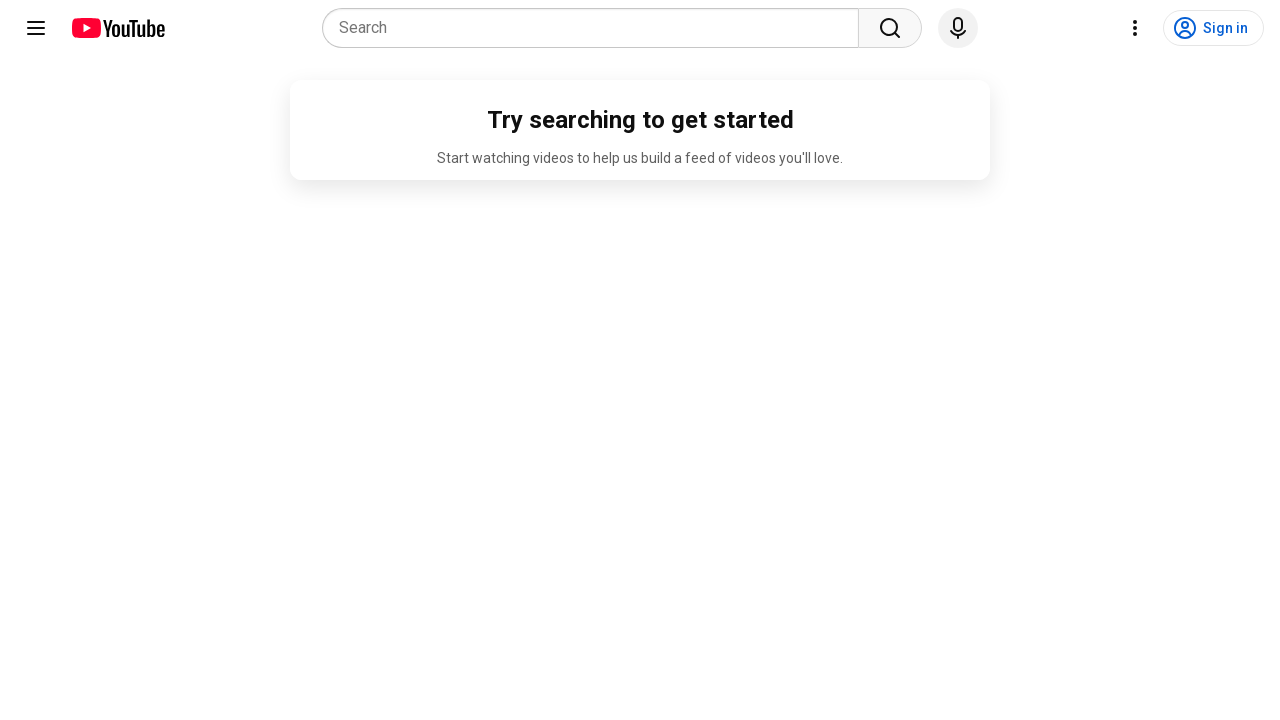

Waited for YouTube logo element to load
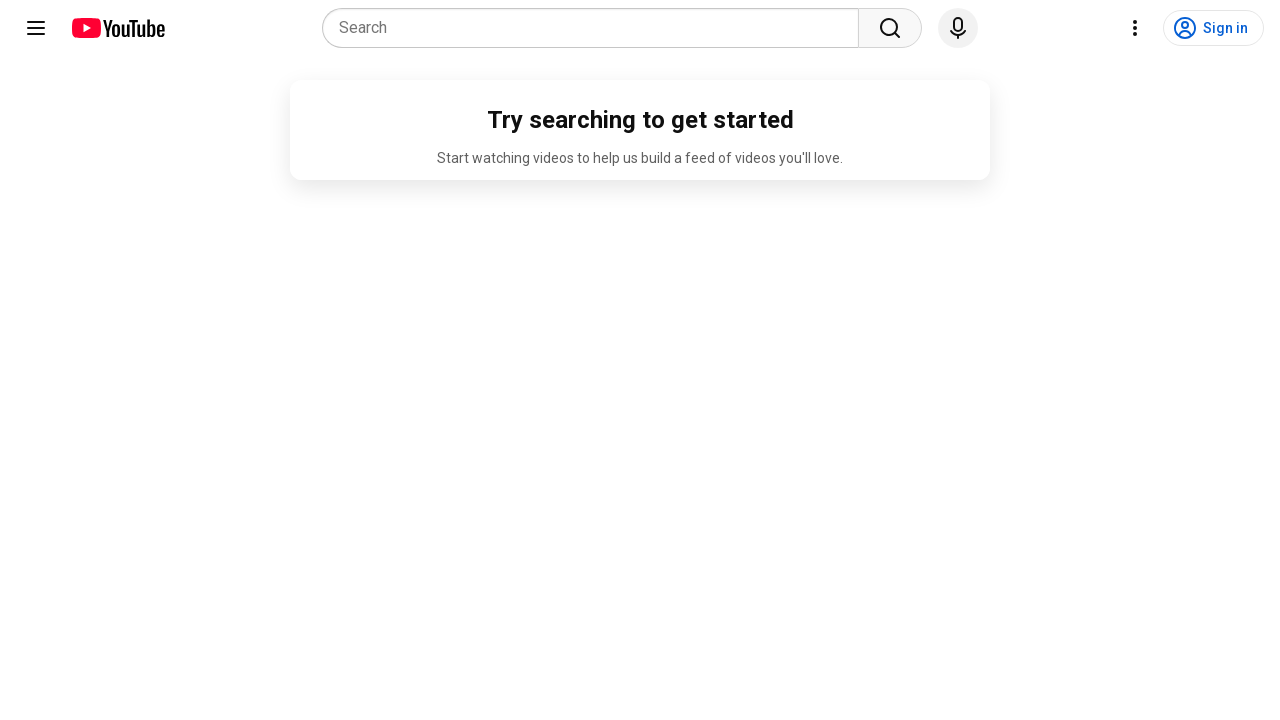

Clicked on the YouTube logo element at (118, 28) on ytd-logo
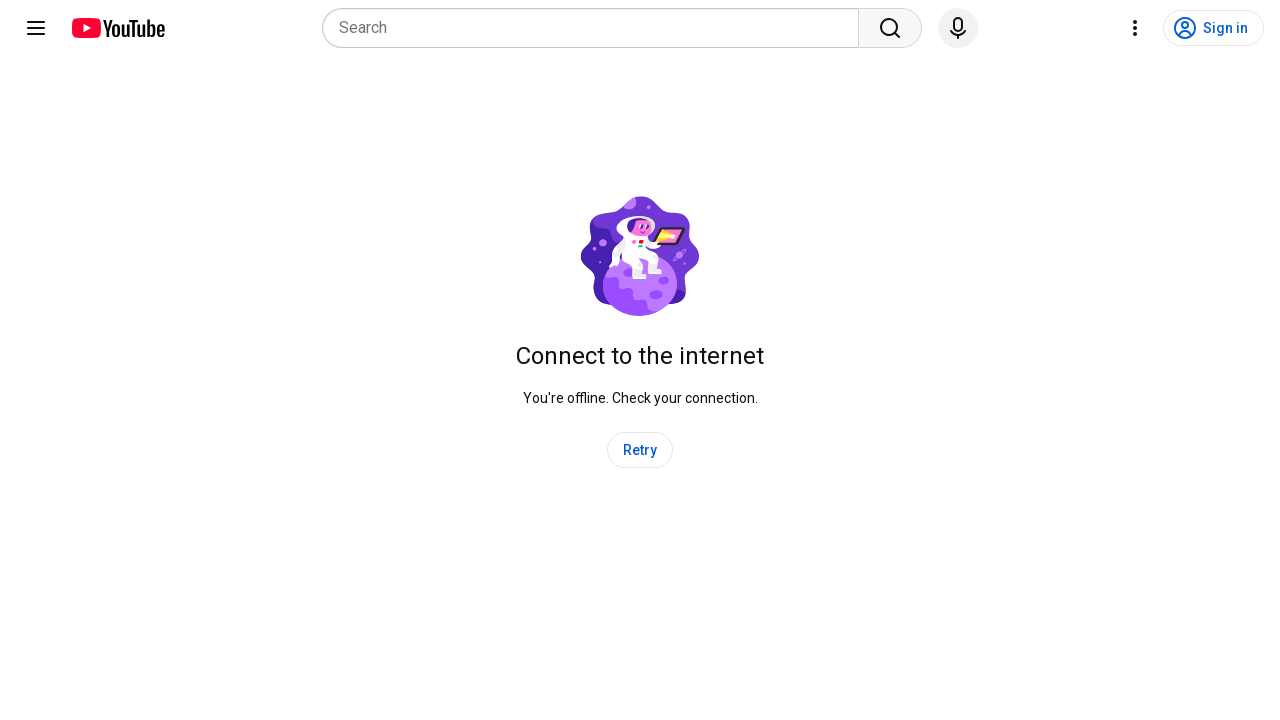

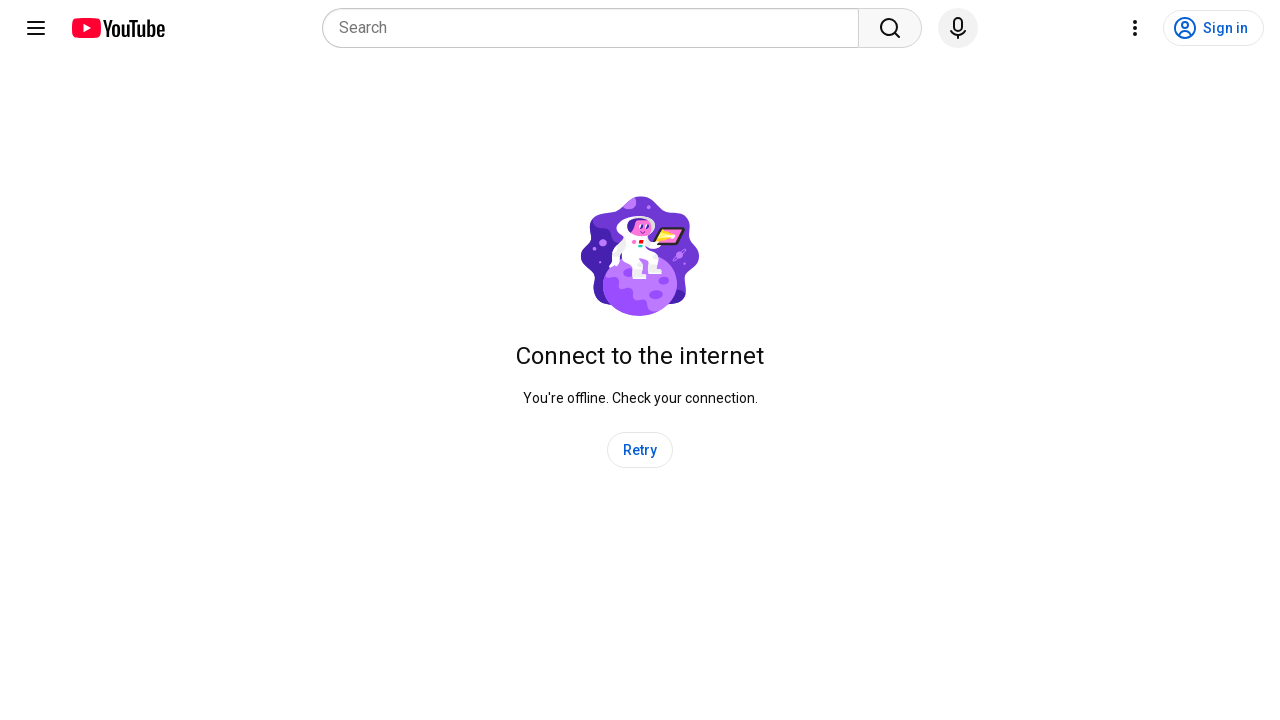